Tests that opening files works by clicking on a file which opens in a new tab.

Starting URL: https://www.jsdelivr.com/package/npm/jsdelivr?version=0.1.2&path=demos

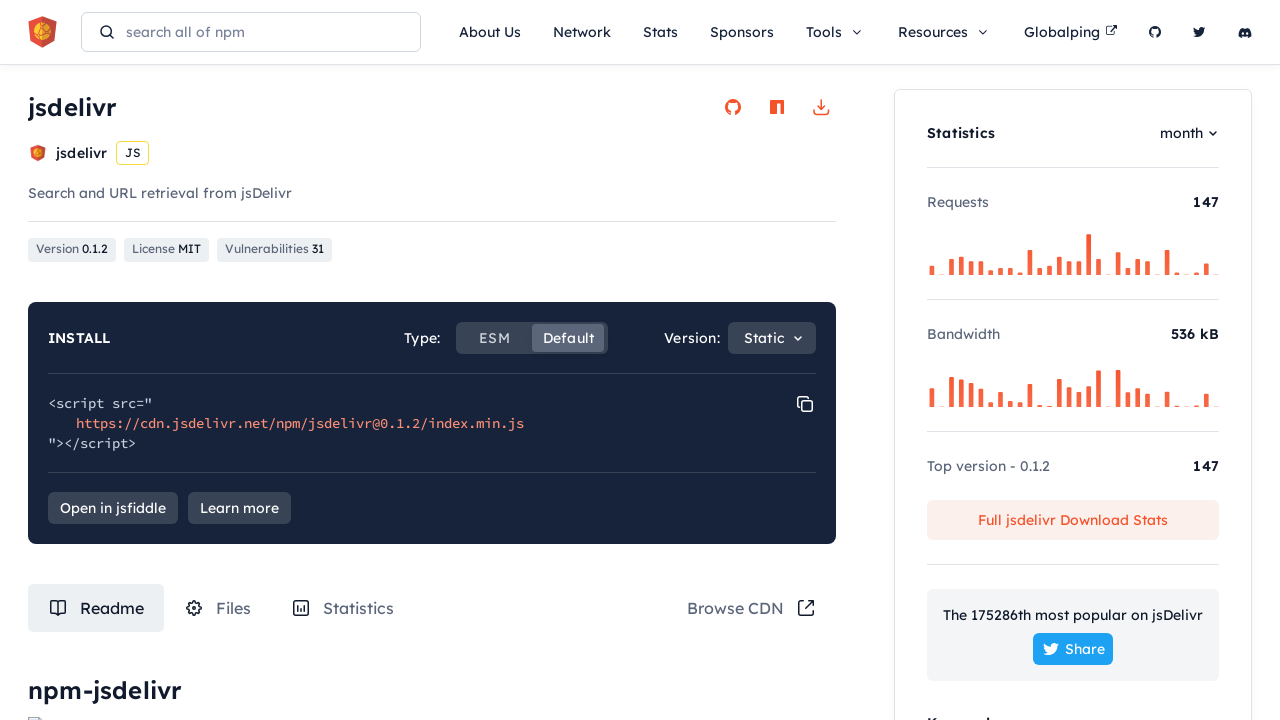

Waited 4 seconds for page to fully load
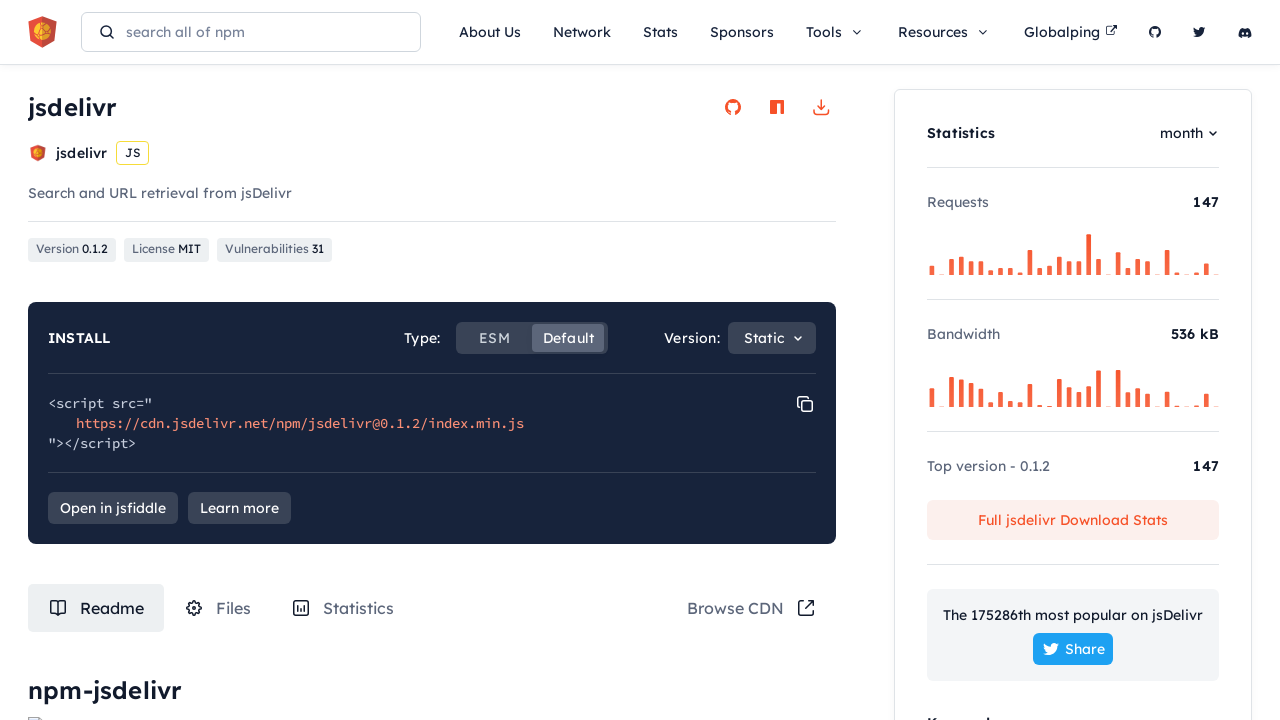

Clicked on Files tab at (218, 608) on #tabRouteFiles
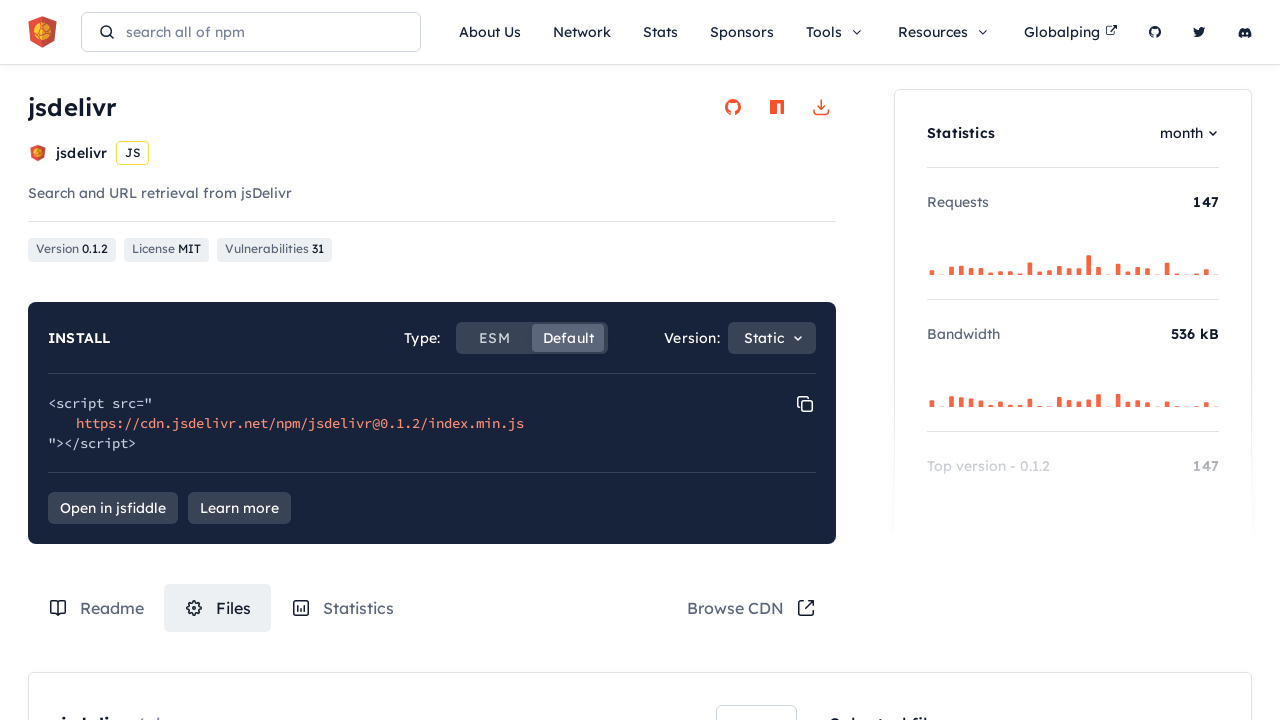

Clicked on fourth file item to open in new tab at (252, 361) on .box-content-wrapper .files-list .file-item:nth-child(4) > a
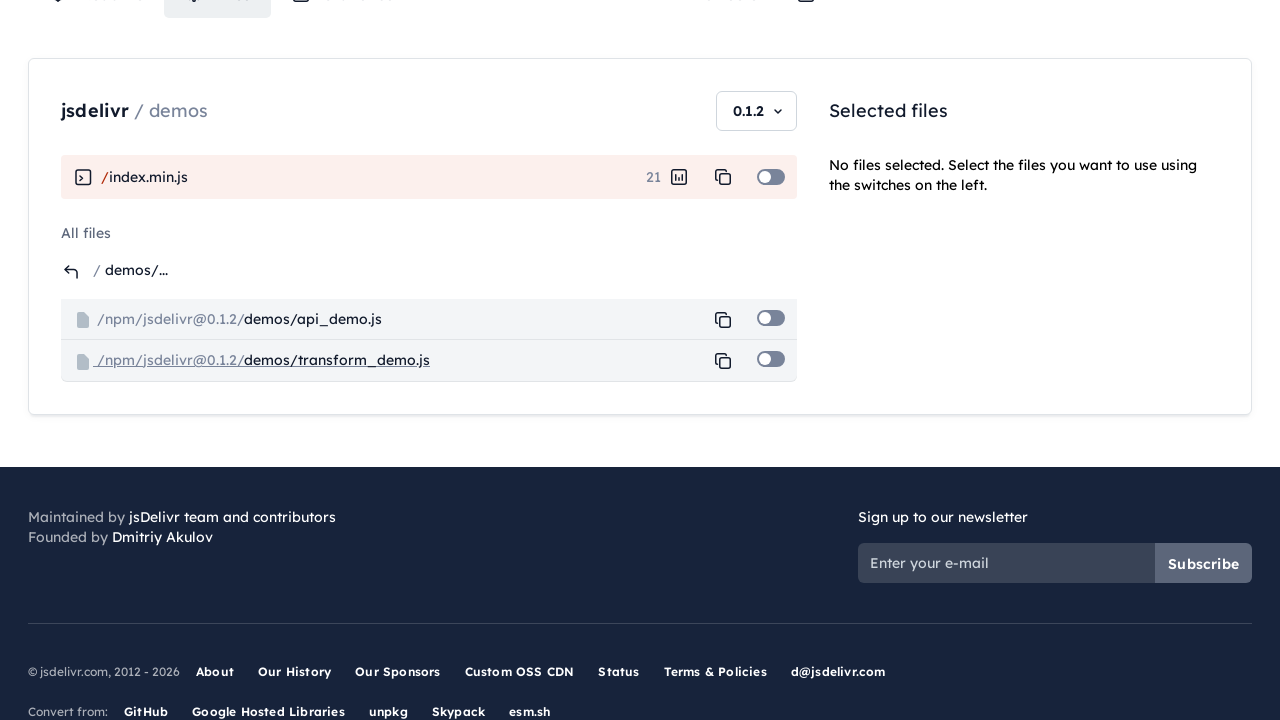

New page loaded and pre element appeared
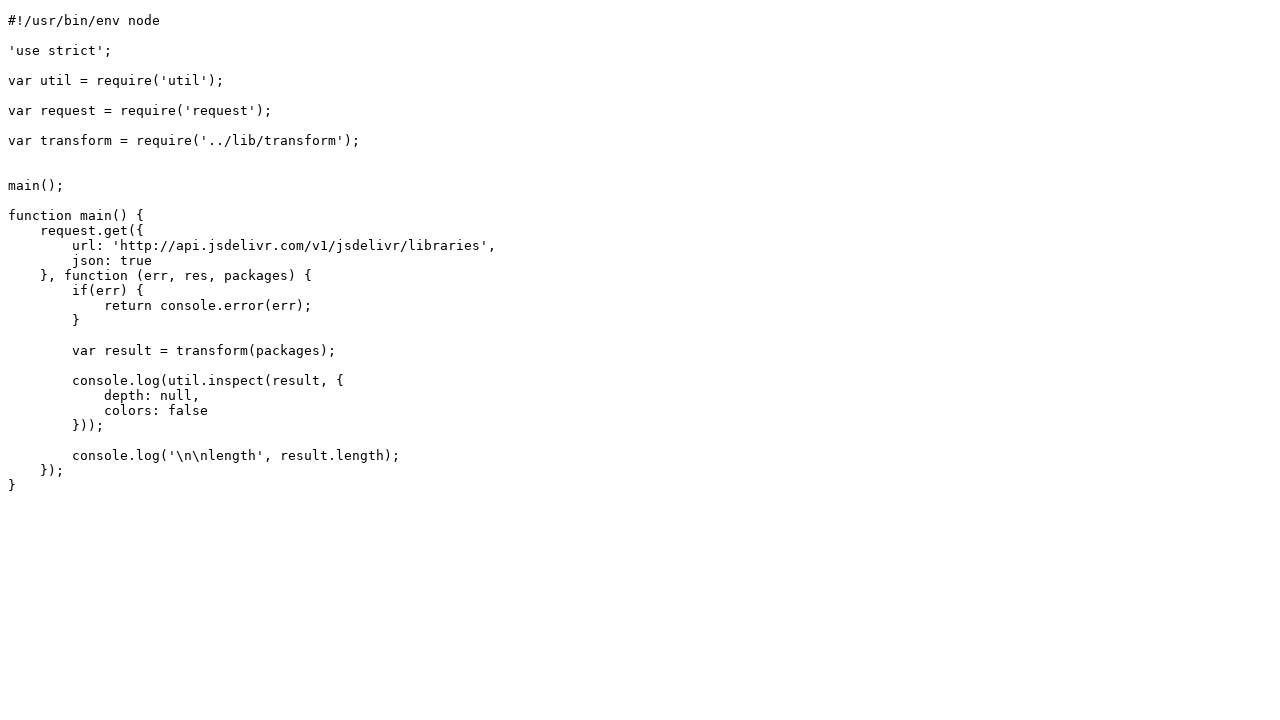

Closed the new page
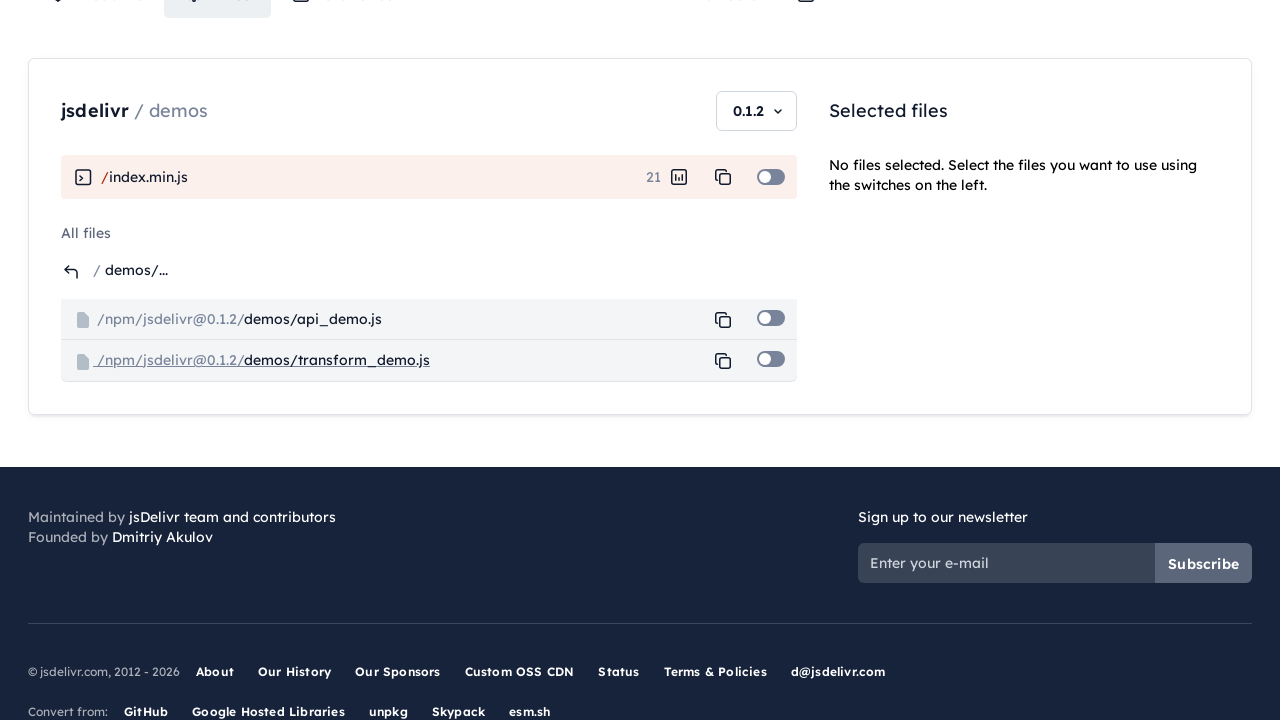

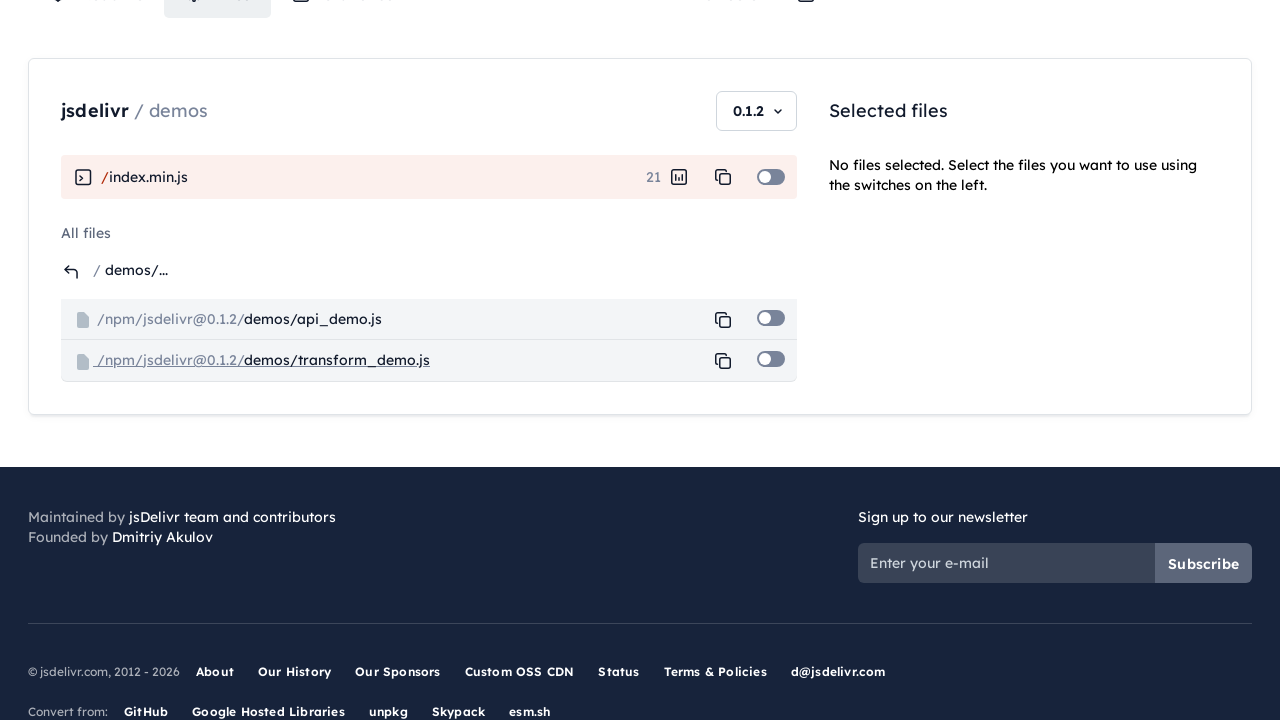